Tests dynamic loading functionality by clicking a start button and waiting for hidden text to become visible

Starting URL: http://the-internet.herokuapp.com/dynamic_loading/2

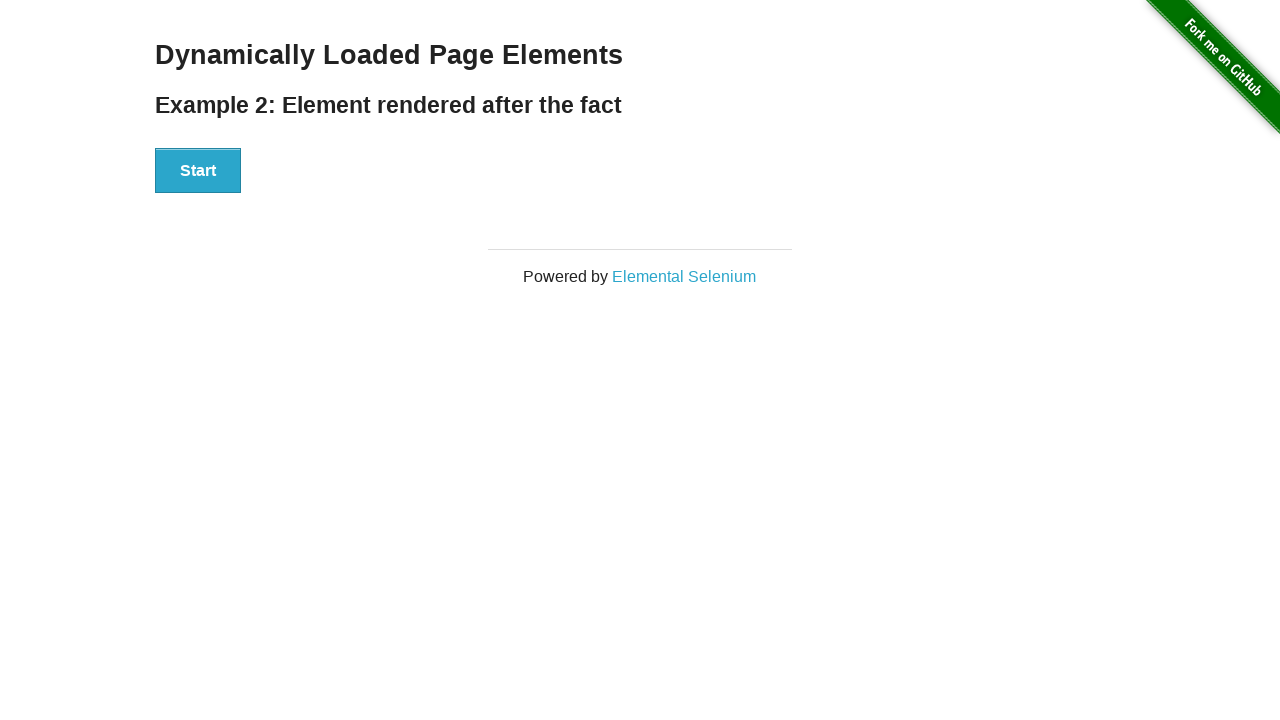

Clicked Start button to trigger dynamic loading at (198, 171) on xpath=//button[text()='Start']
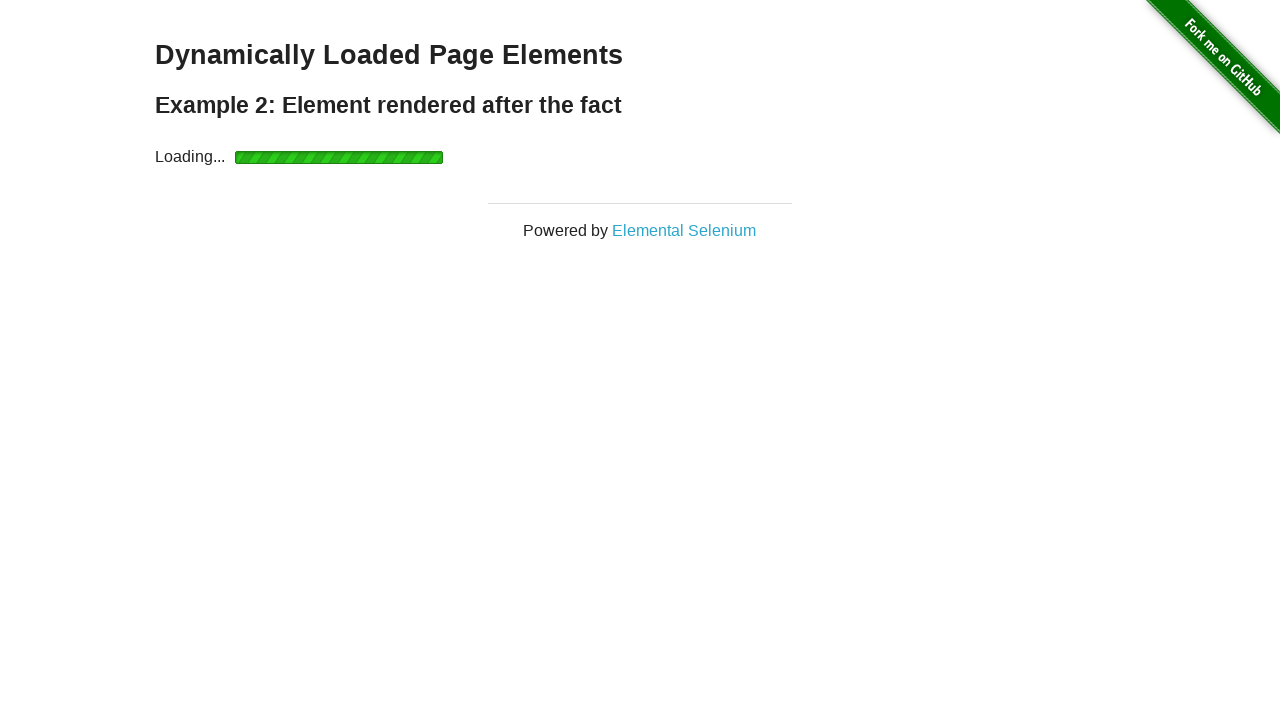

Waited for dynamically loaded 'Hello World!' text to become visible
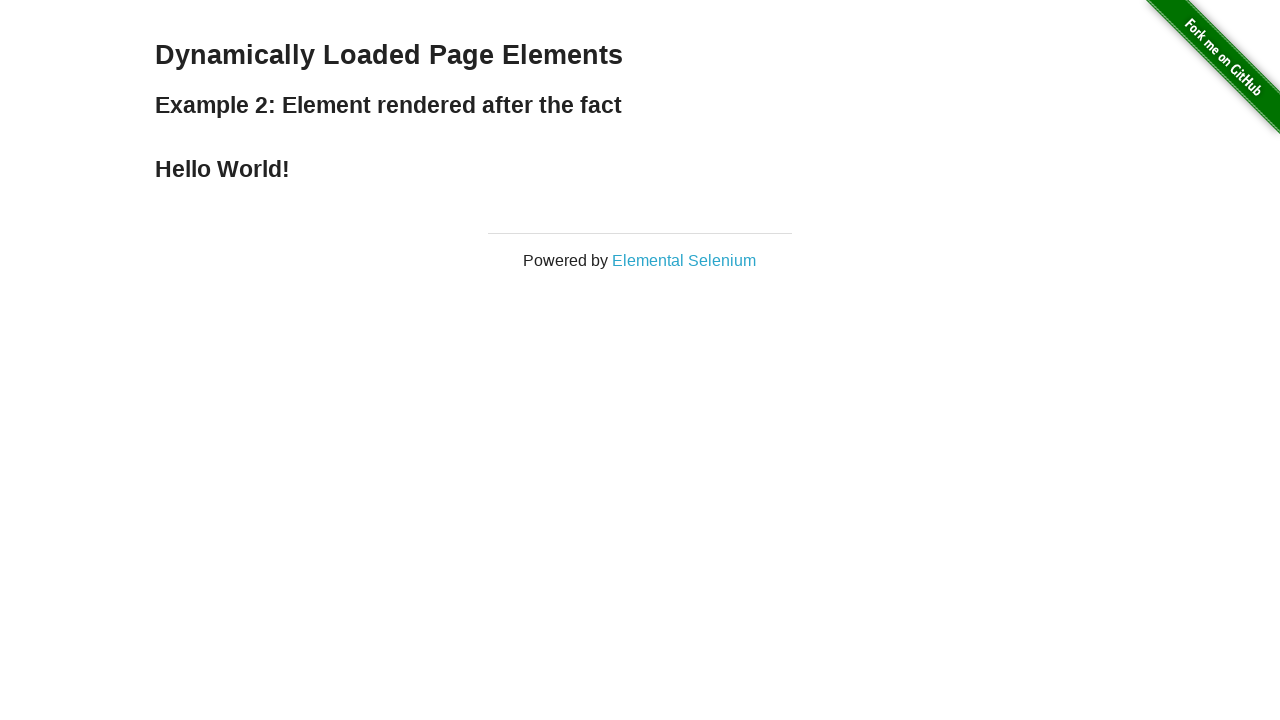

Verified that dynamically loaded text equals 'Hello World!'
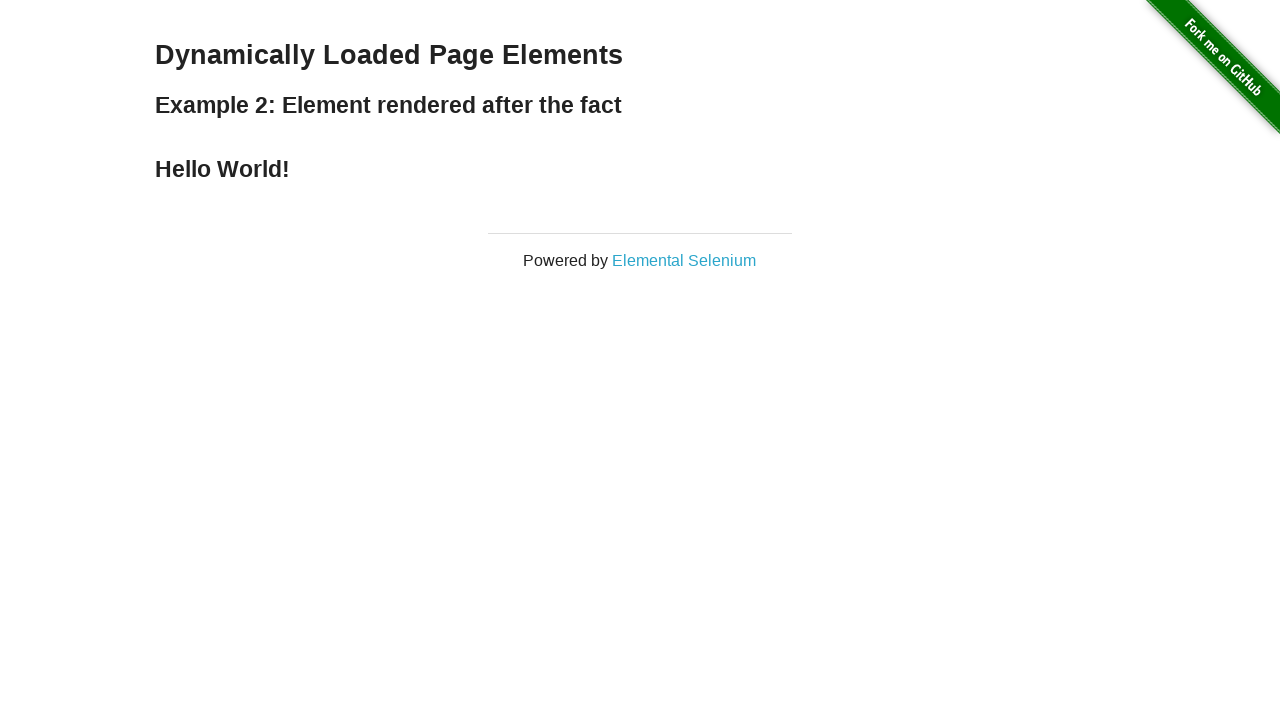

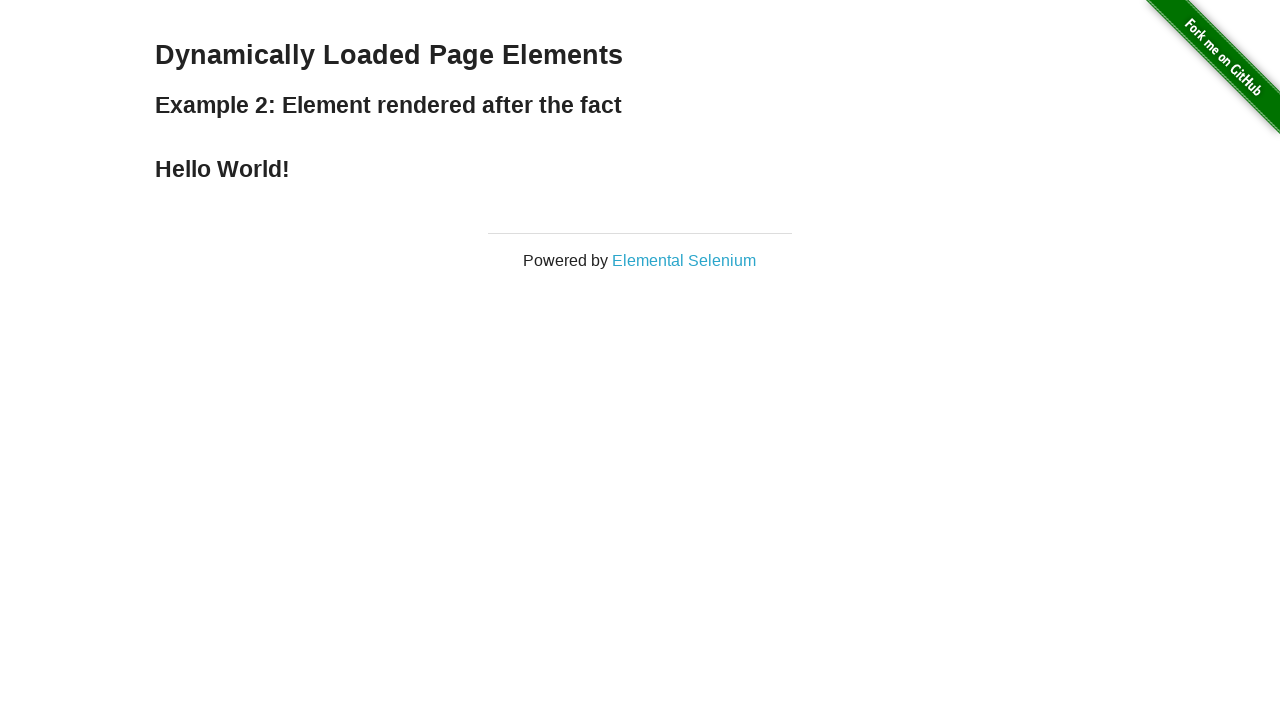